Tests mouse movement by viewport position and offset on the Selenium mouse interaction demo page, verifying the cursor position is correctly reported after moving to absolute coordinates and then by relative offset.

Starting URL: https://www.selenium.dev/selenium/web/mouse_interaction.html

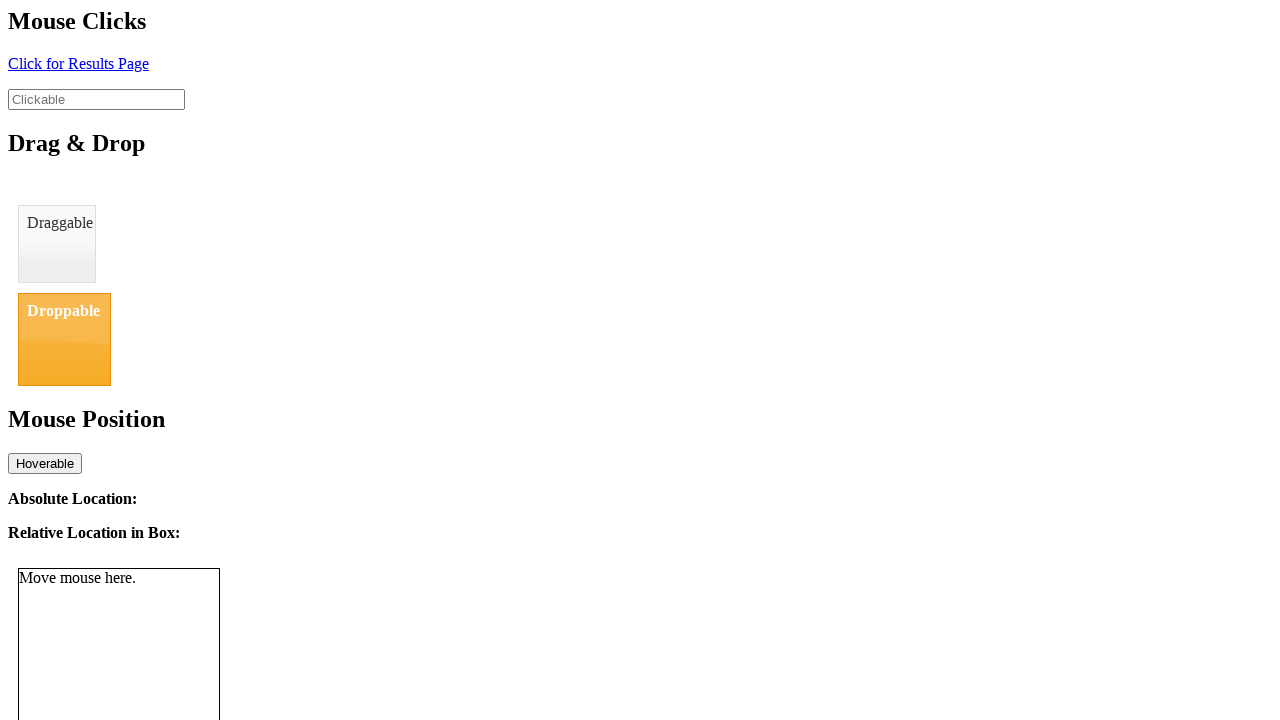

Navigated to Selenium mouse interaction demo page
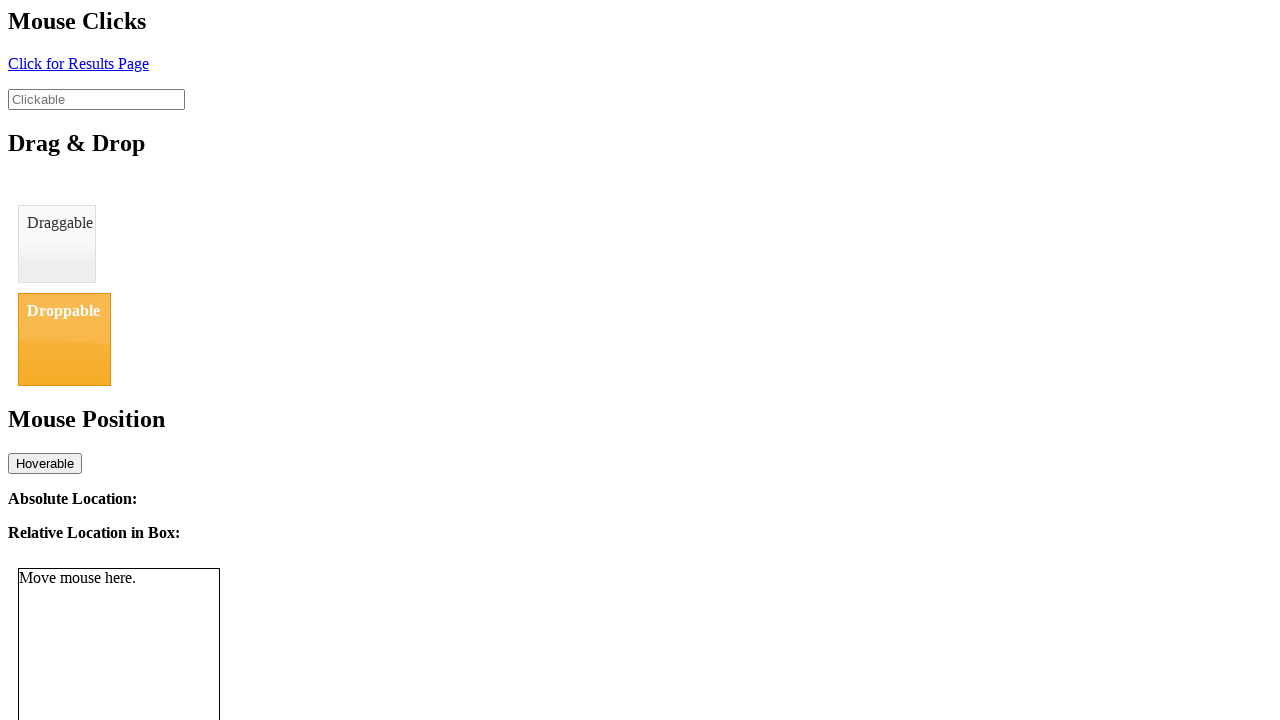

Moved mouse to absolute position (8, 12) on viewport at (8, 12)
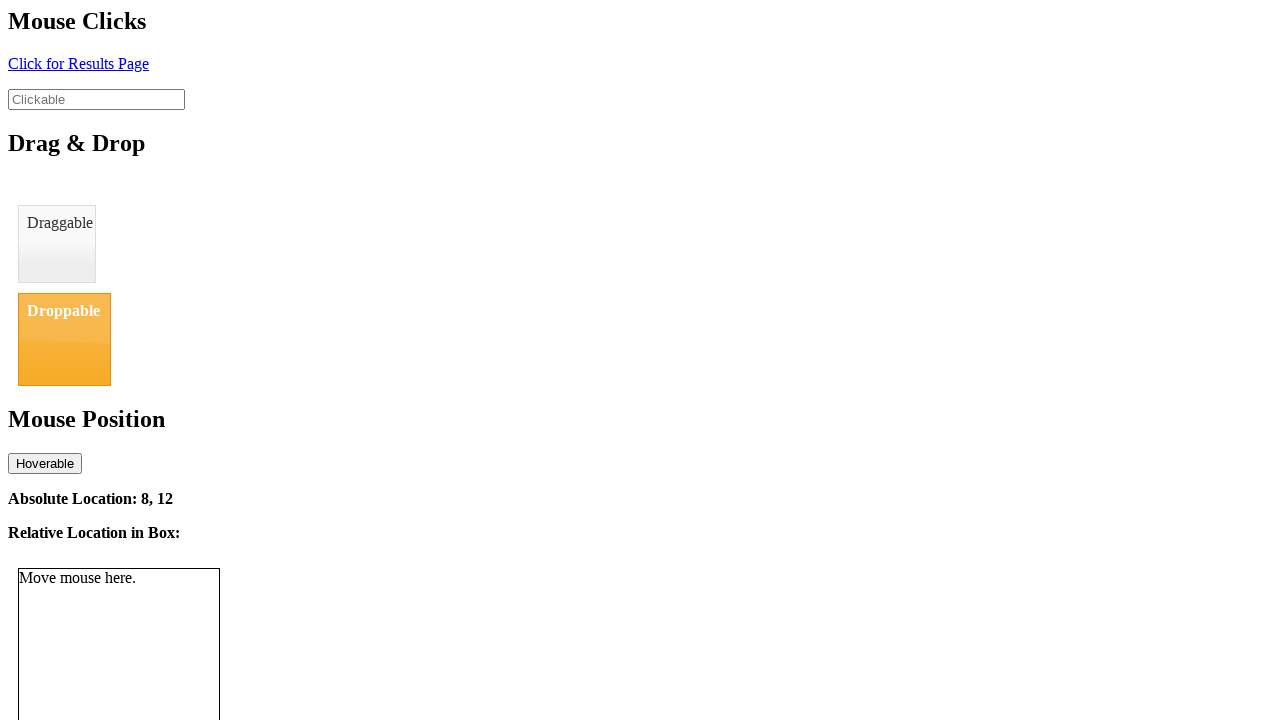

Moved mouse by offset (13 pixels right, 15 pixels down) to position (21, 27) at (21, 27)
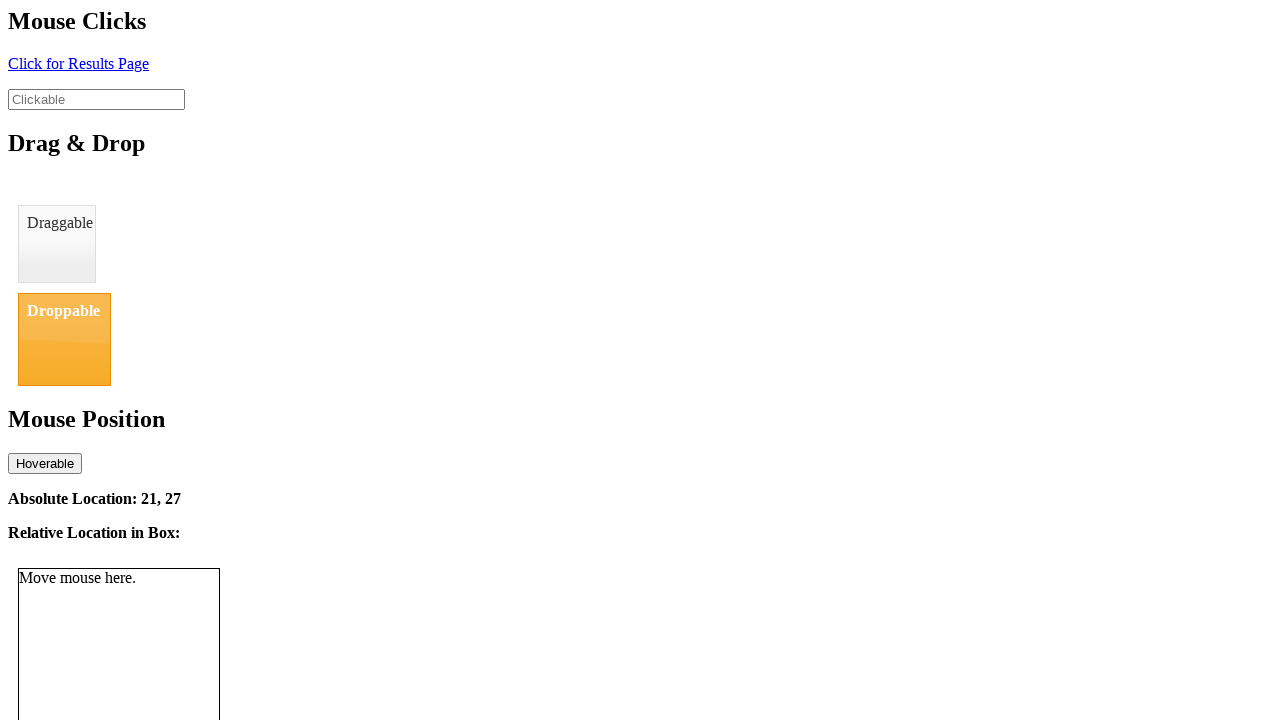

Absolute location element loaded and visible
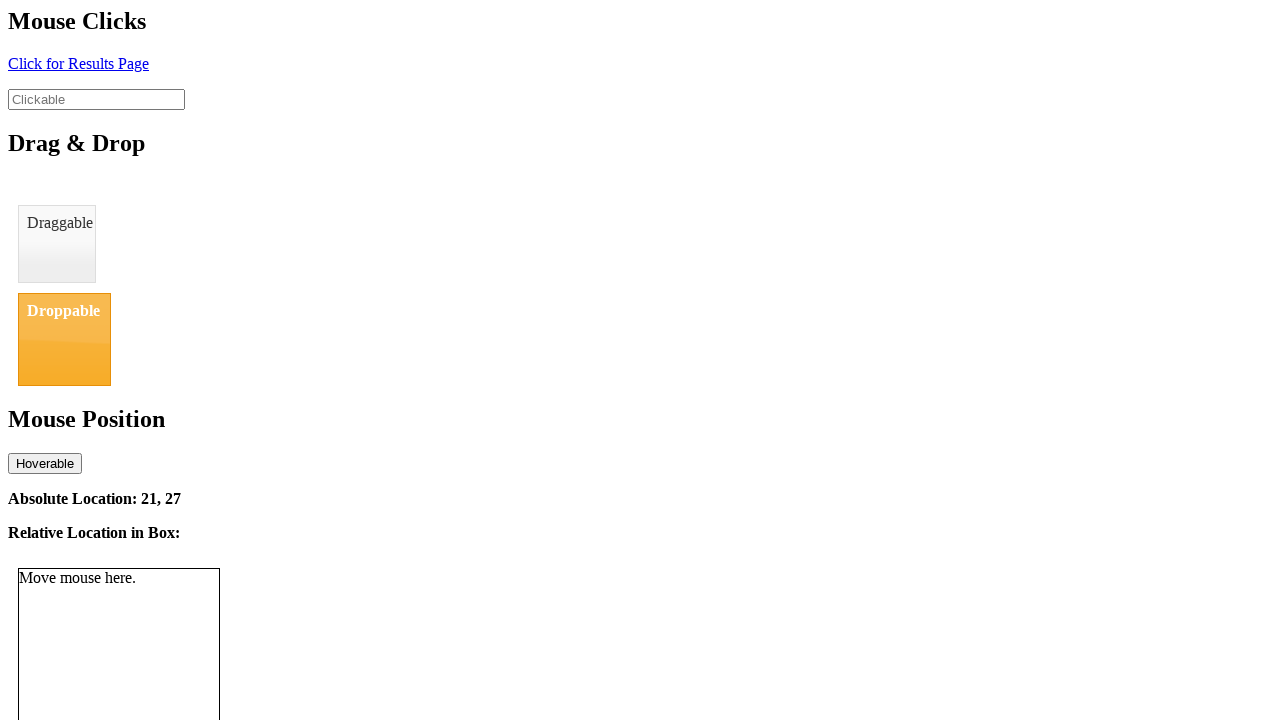

Retrieved cursor position text content: 21, 27
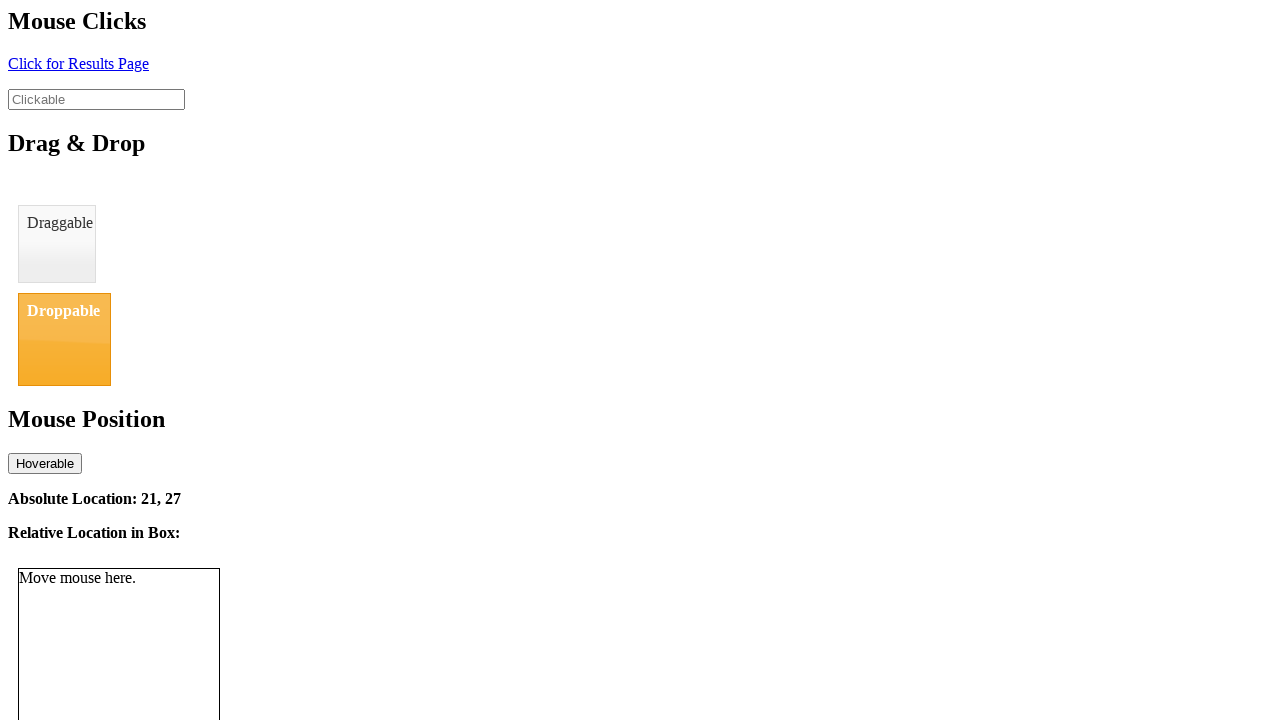

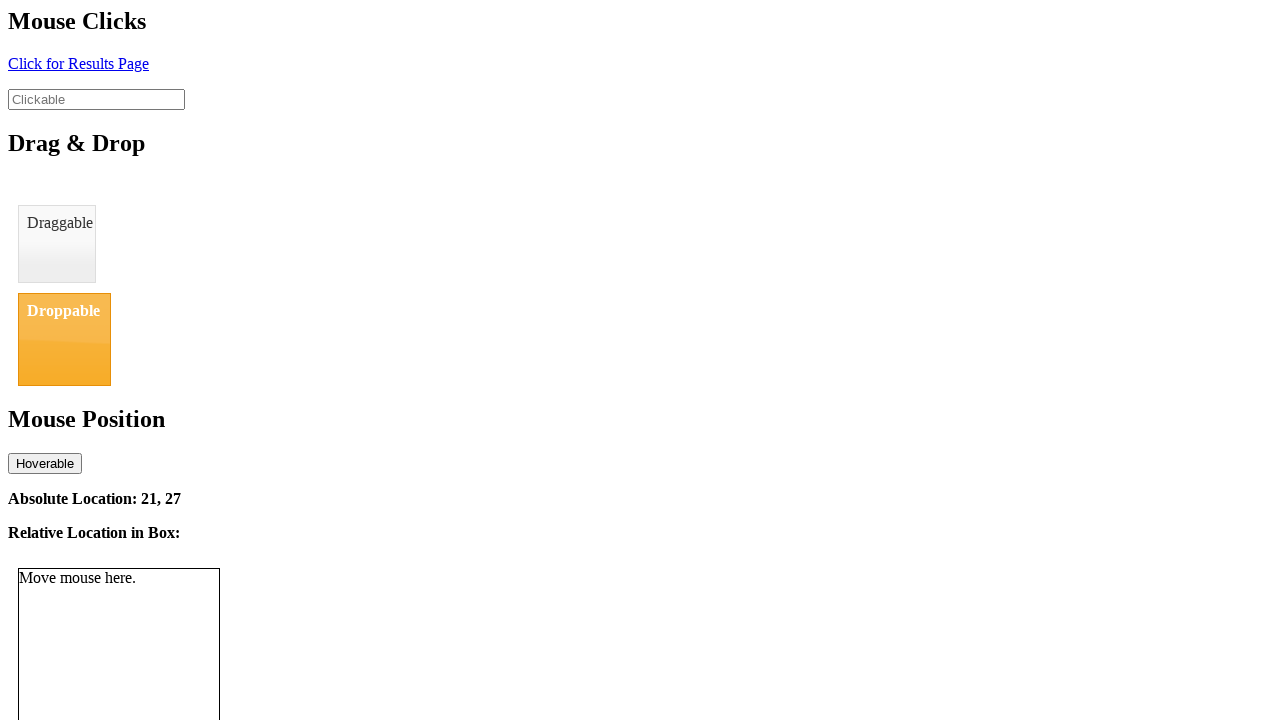